Tests dynamic controls functionality by toggling a checkbox's visibility, waiting for it to disappear and reappear, then clicking and selecting the checkbox

Starting URL: https://www.training-support.net/webelements/dynamic-controls

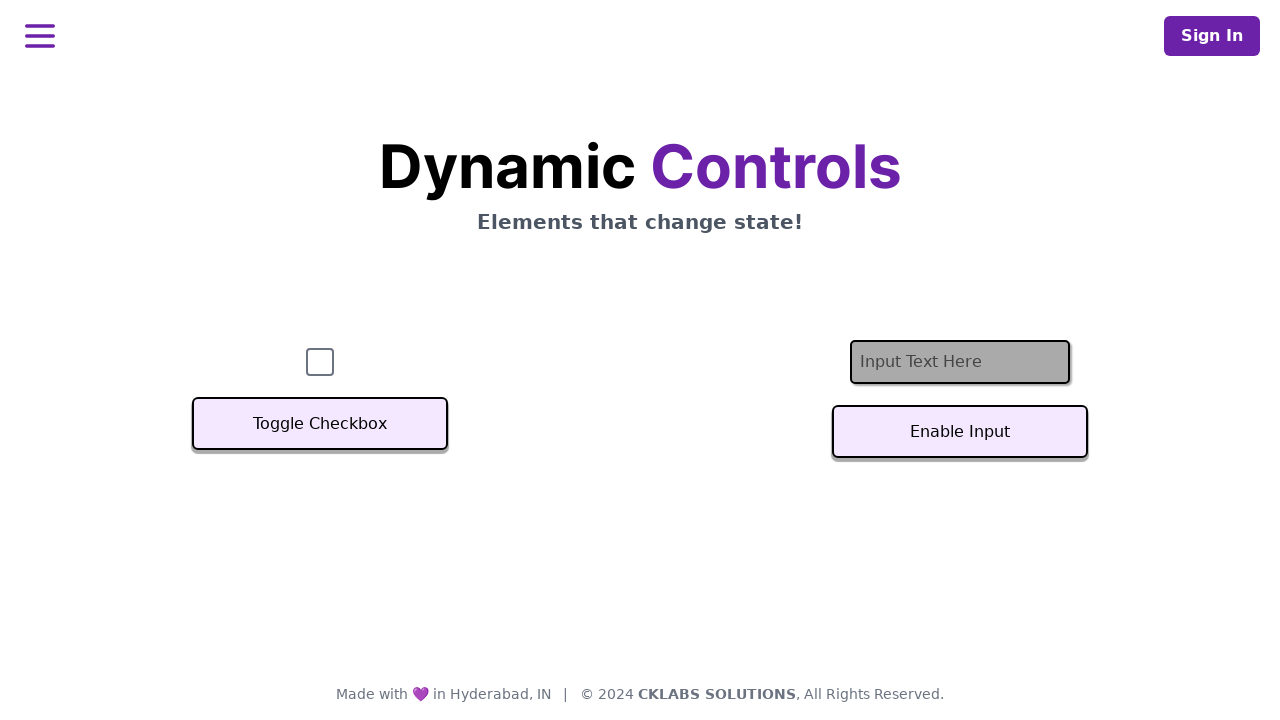

Checkbox element is visible on page load
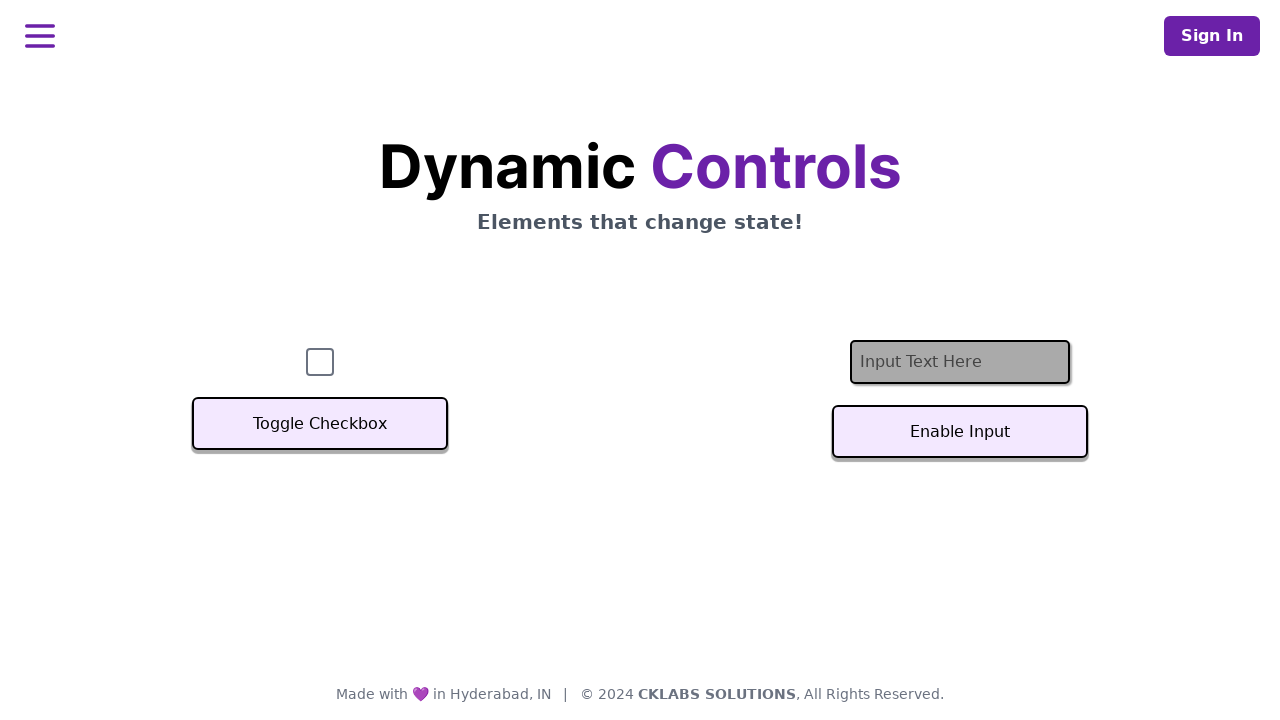

Clicked Toggle Checkbox button to hide checkbox at (320, 424) on xpath=//button[text()='Toggle Checkbox']
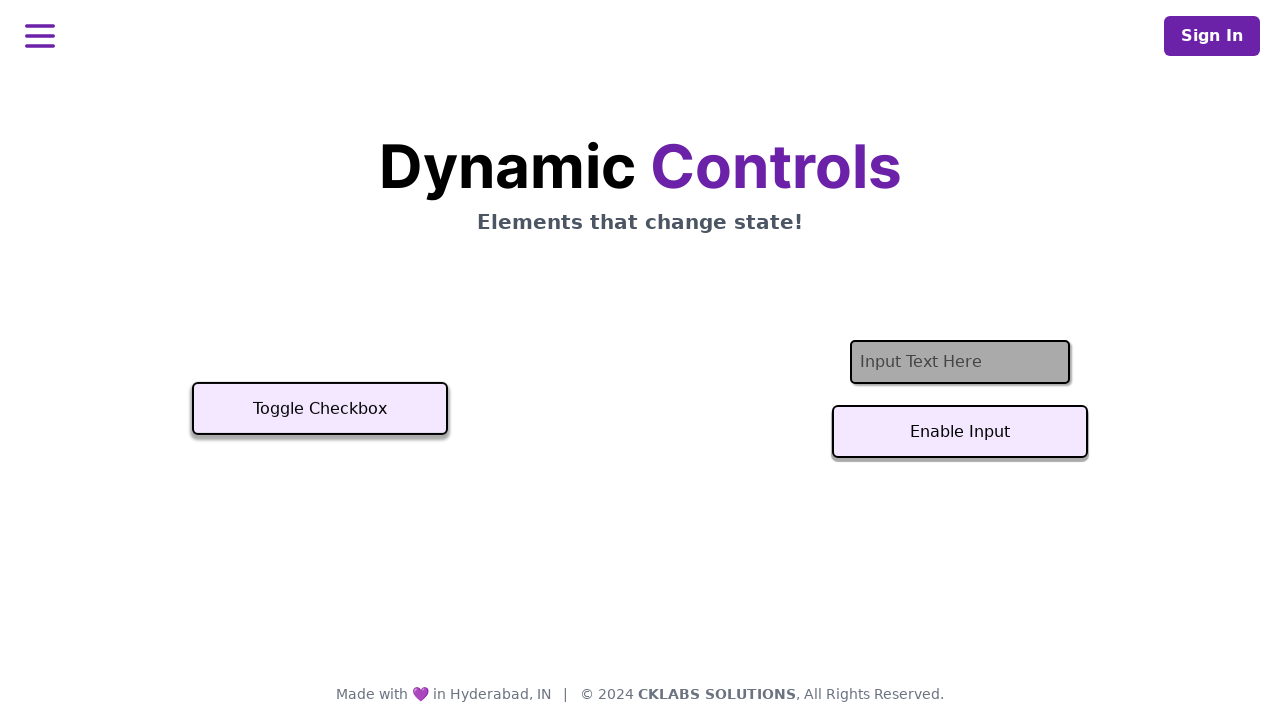

Checkbox has disappeared from the page
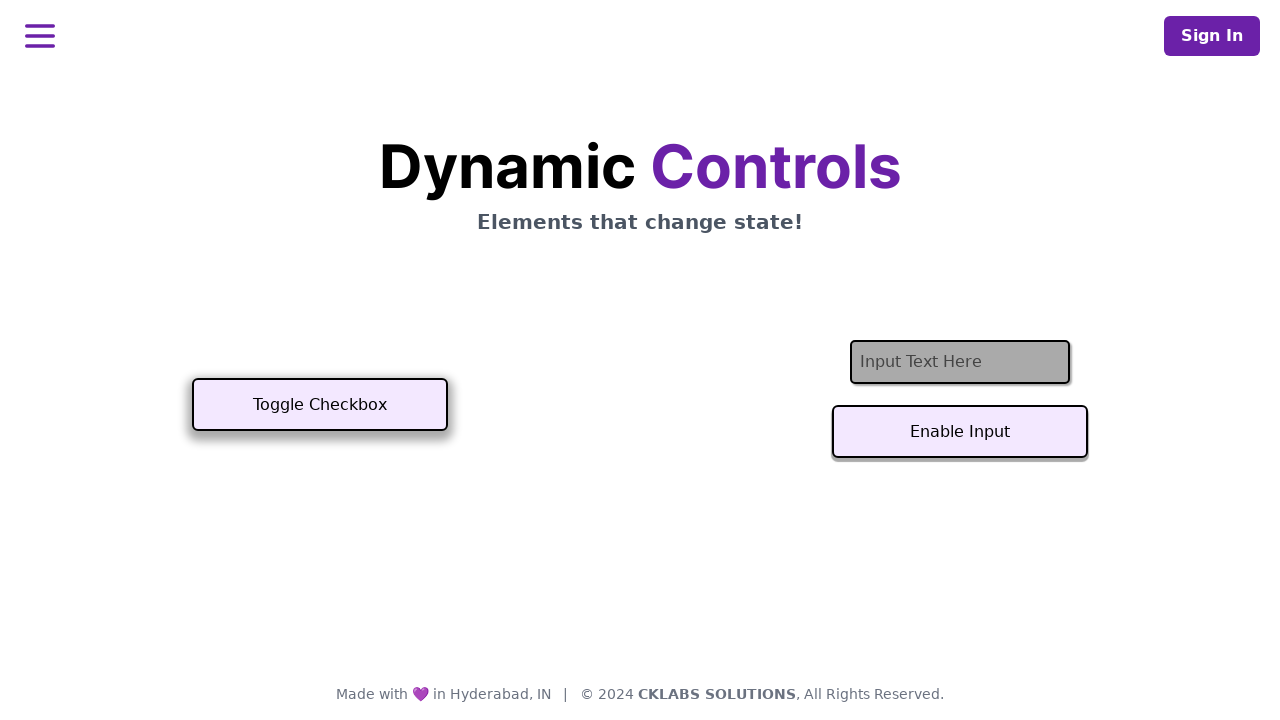

Clicked Toggle Checkbox button to show checkbox again at (320, 405) on xpath=//button[text()='Toggle Checkbox']
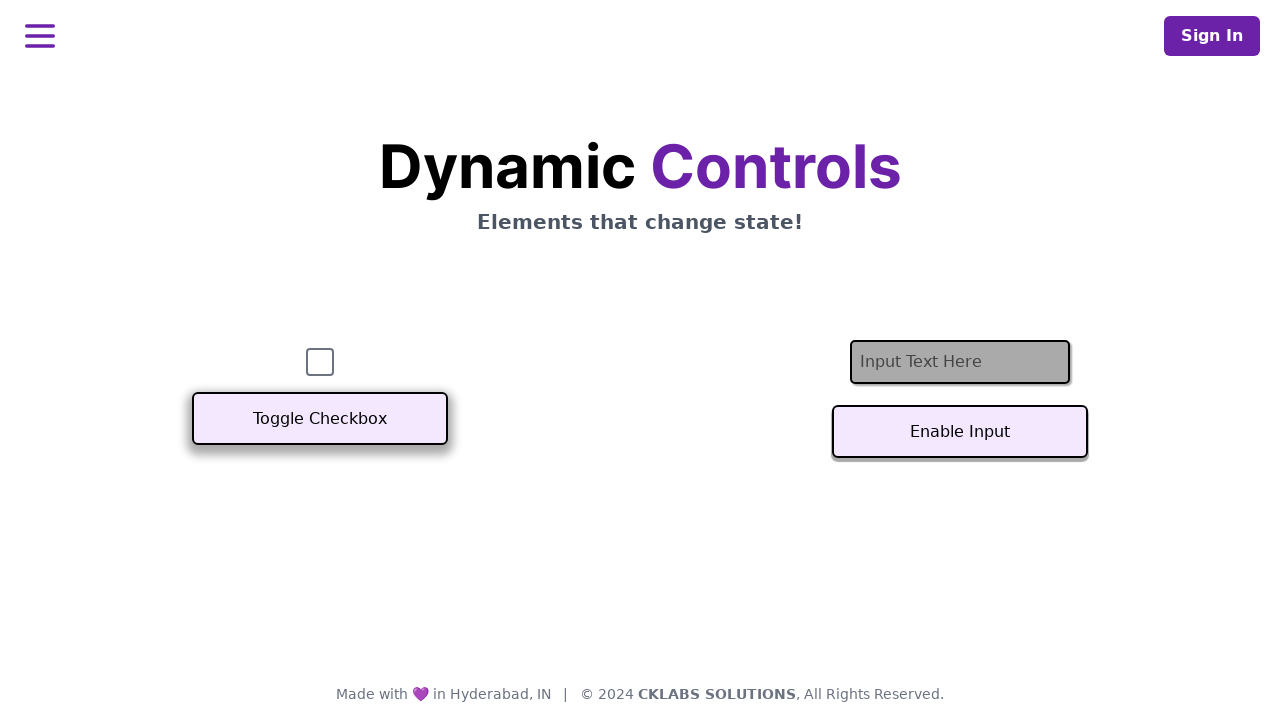

Checkbox is now visible again on the page
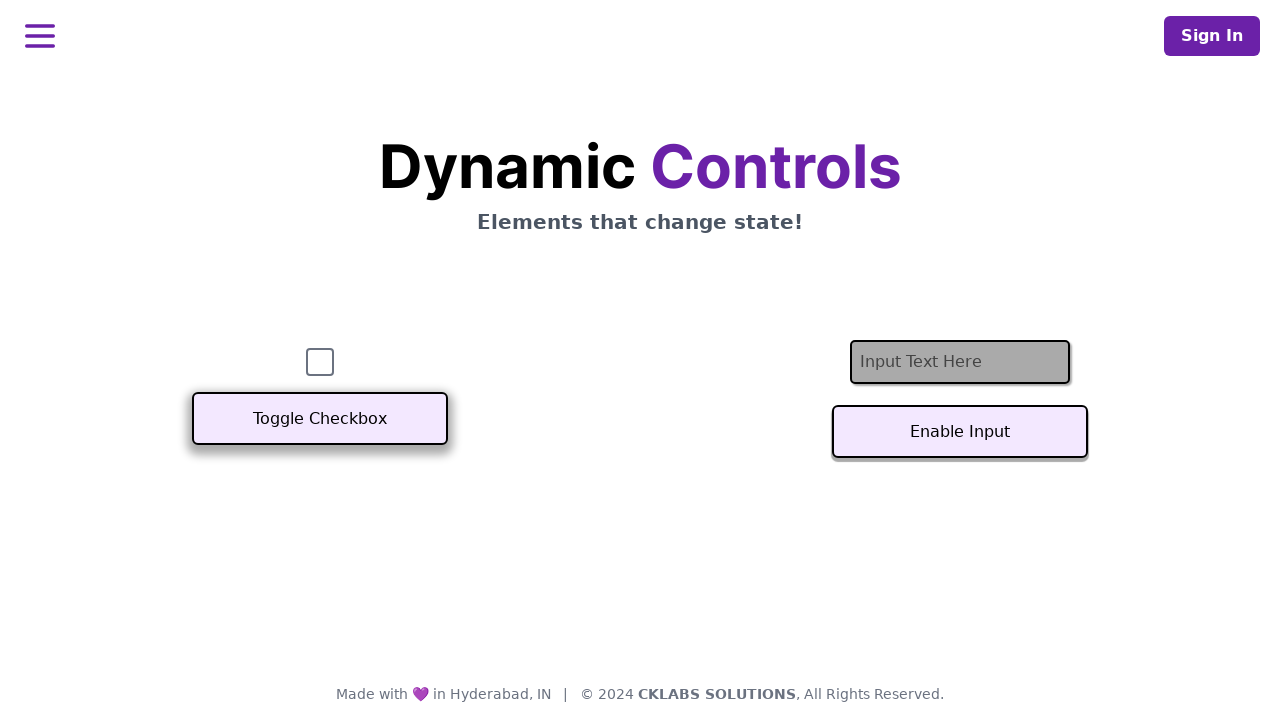

Clicked the checkbox to select it at (320, 362) on #checkbox
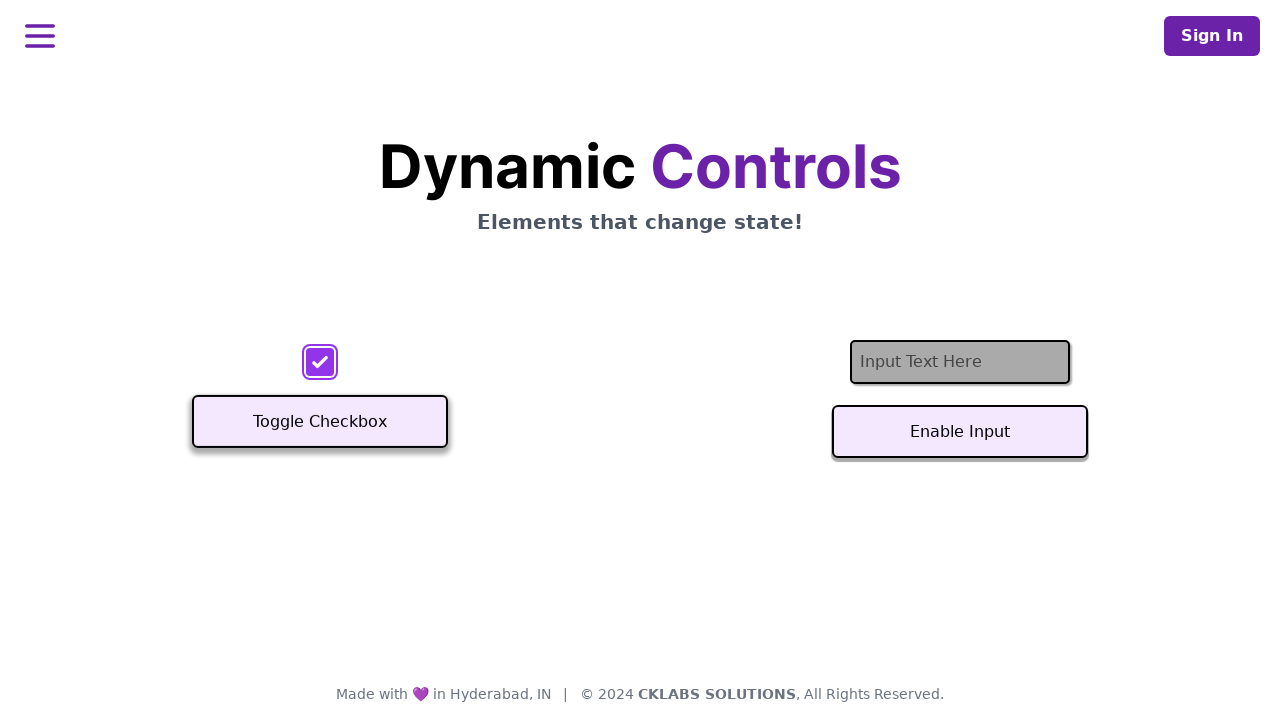

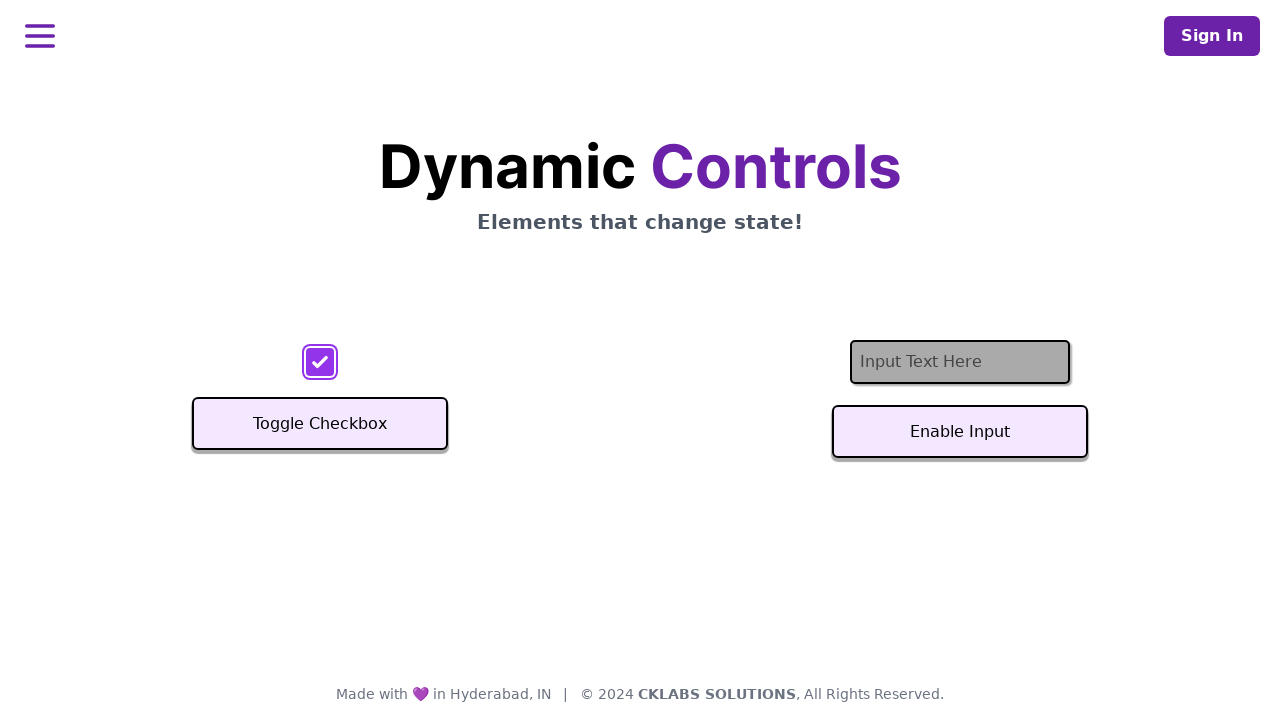